Tests category navigation by clicking on the Phones category and verifying products are listed

Starting URL: https://www.demoblaze.com/

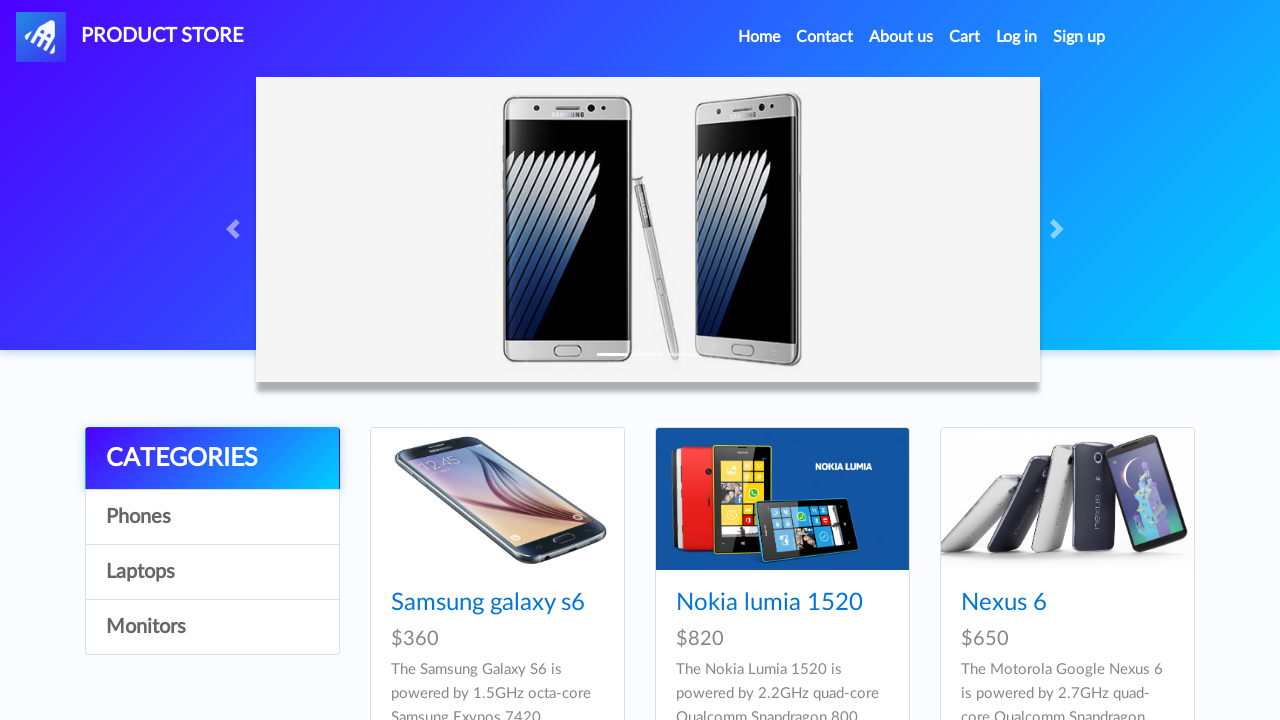

Clicked on the Phones category at (212, 517) on xpath=//a[text()='Phones']
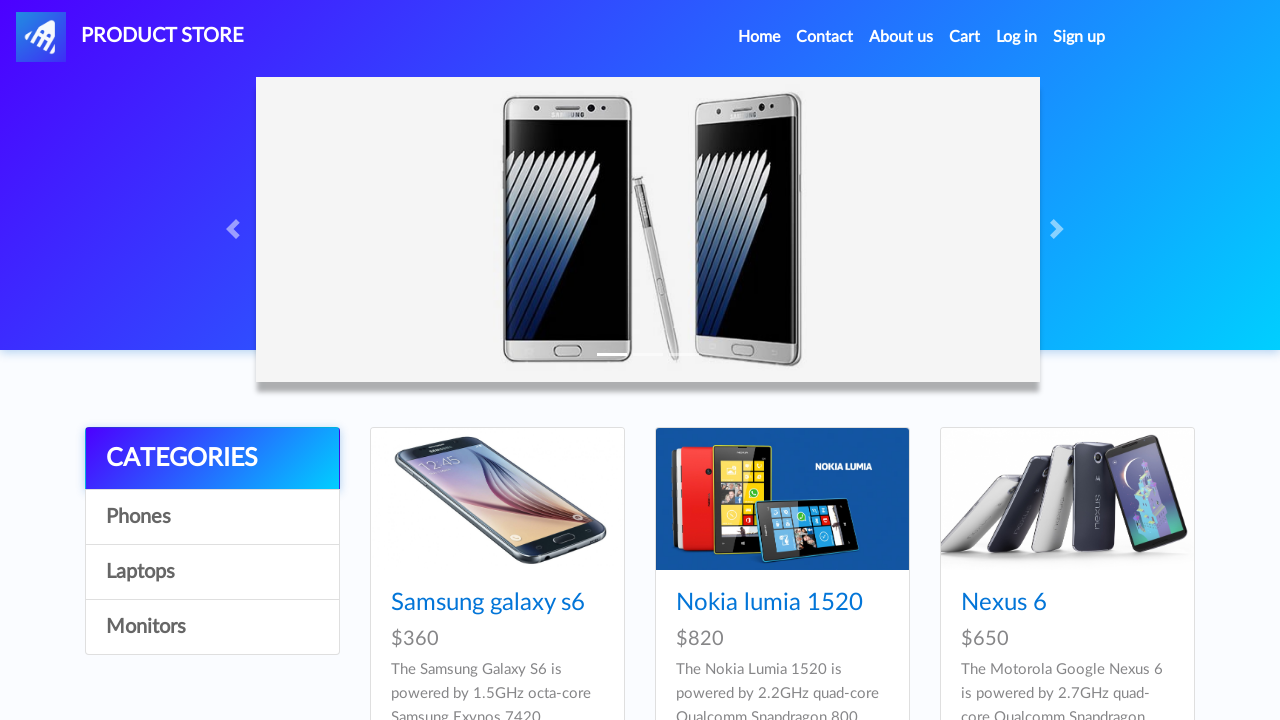

Waited for Samsung galaxy phone to load
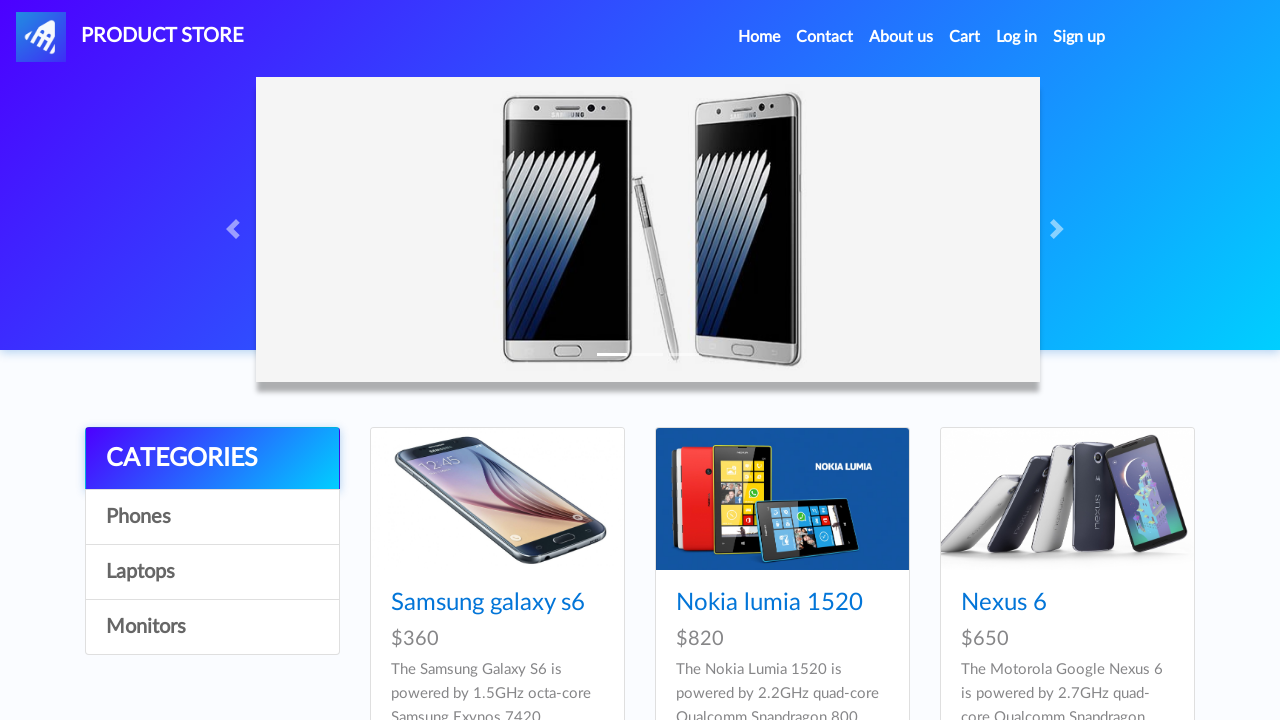

Located all product cards
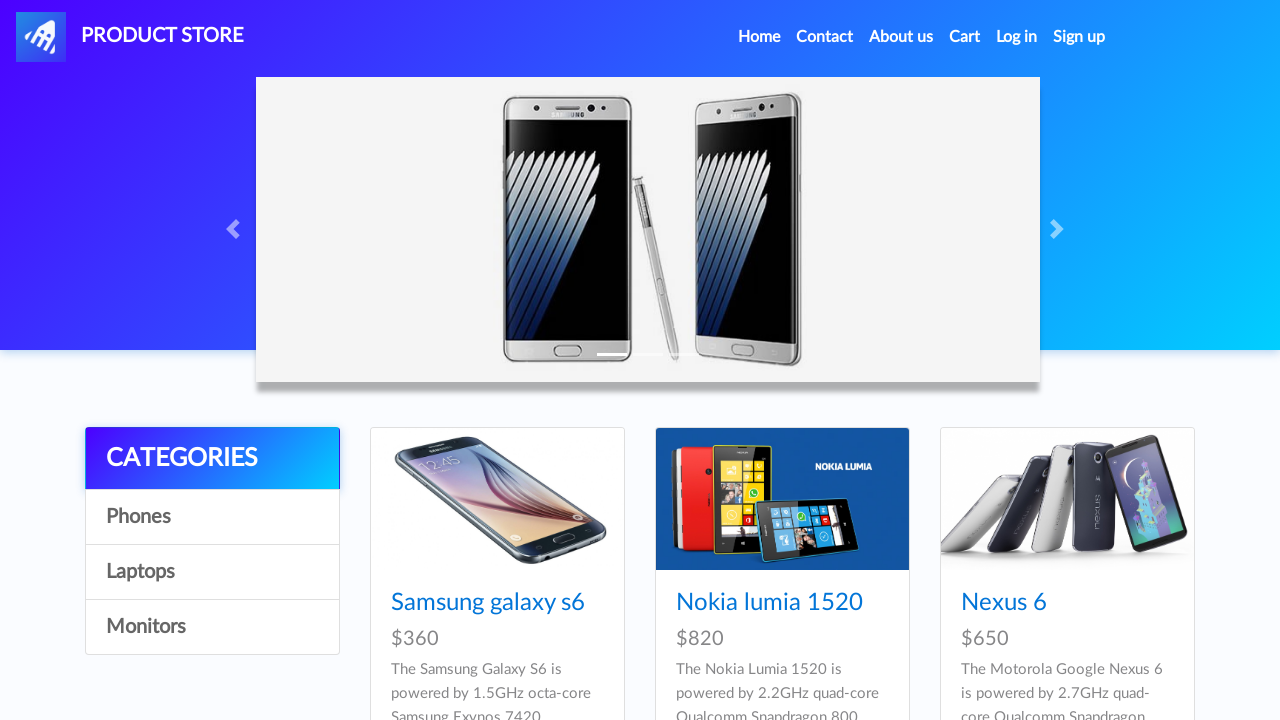

Verified that phones are listed (product count > 0)
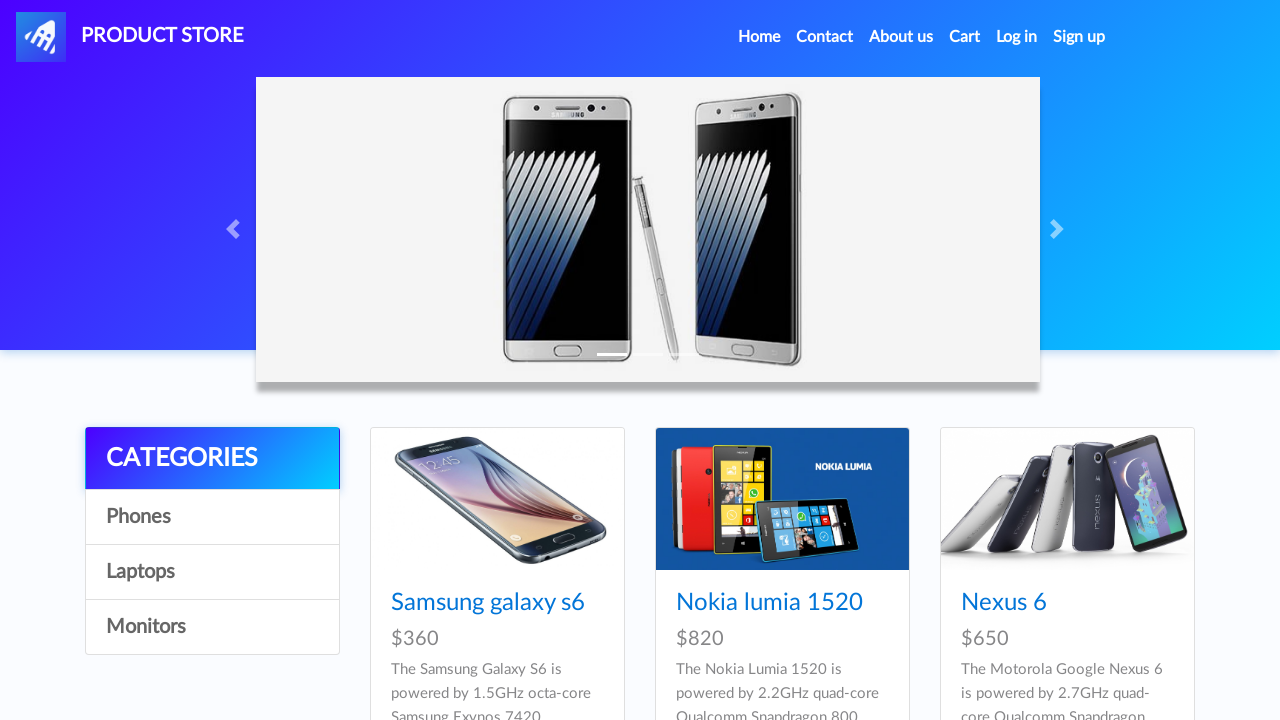

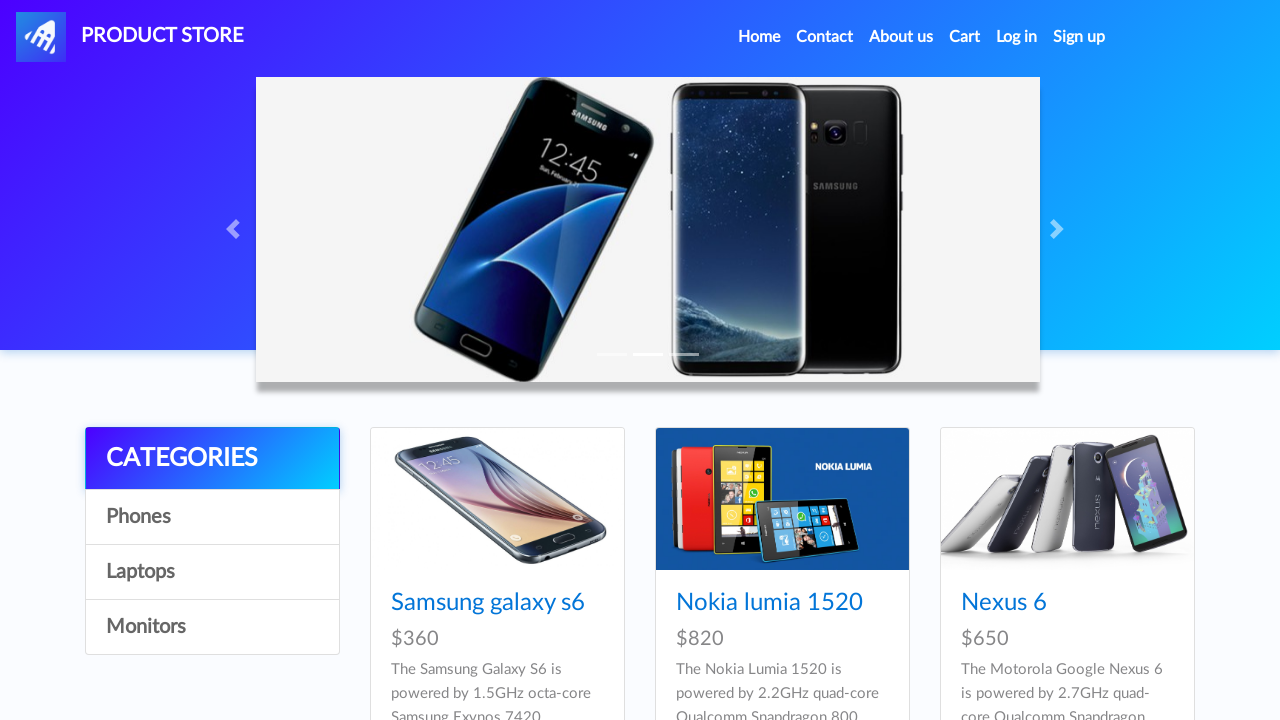